Tests selecting checkboxes (Cricket and Hockey) on a registration form

Starting URL: http://demo.automationtesting.in/Register.html

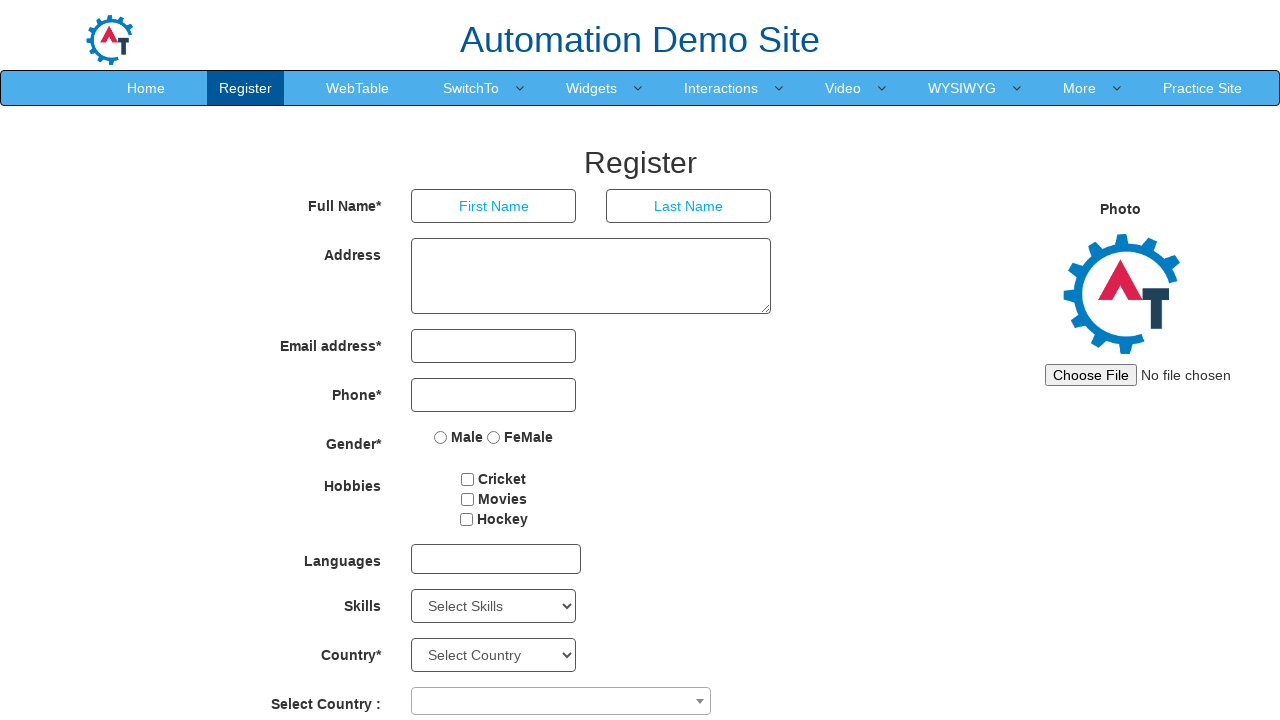

Selected Cricket checkbox on registration form at (468, 479) on input[type='checkbox'][value='Cricket']
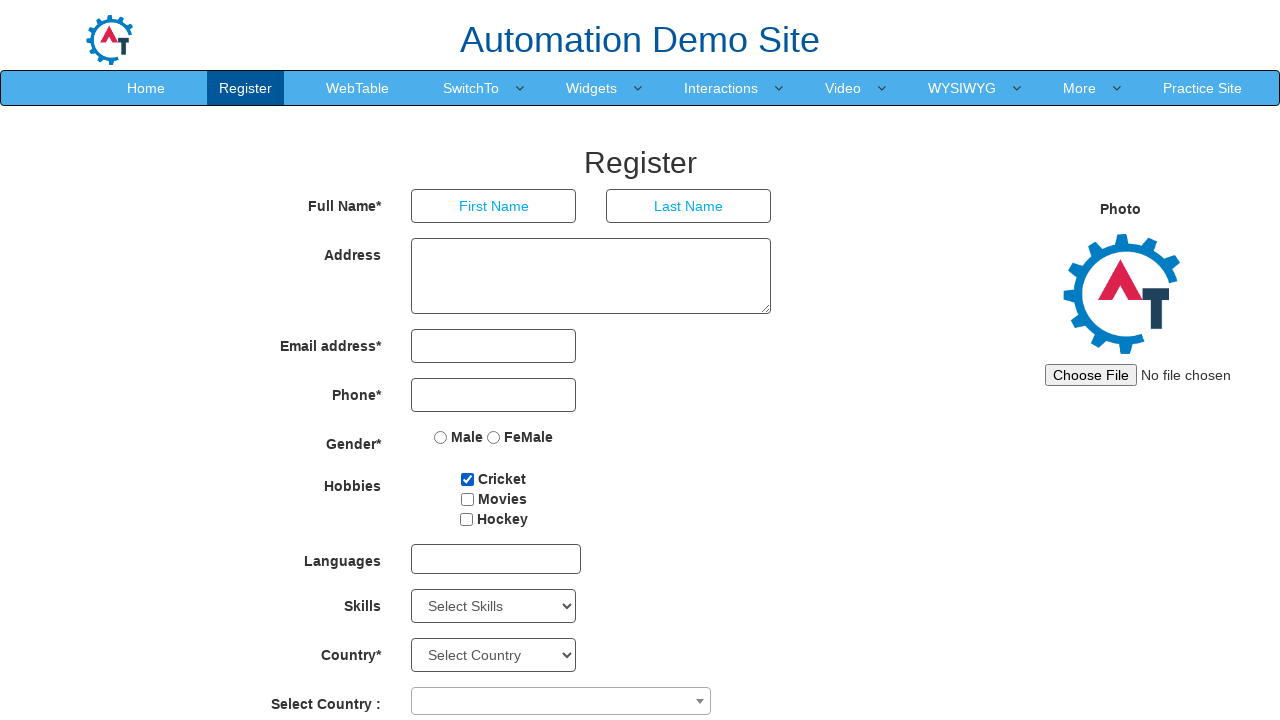

Selected Hockey checkbox on registration form at (466, 519) on input[type='checkbox'][value='Hockey']
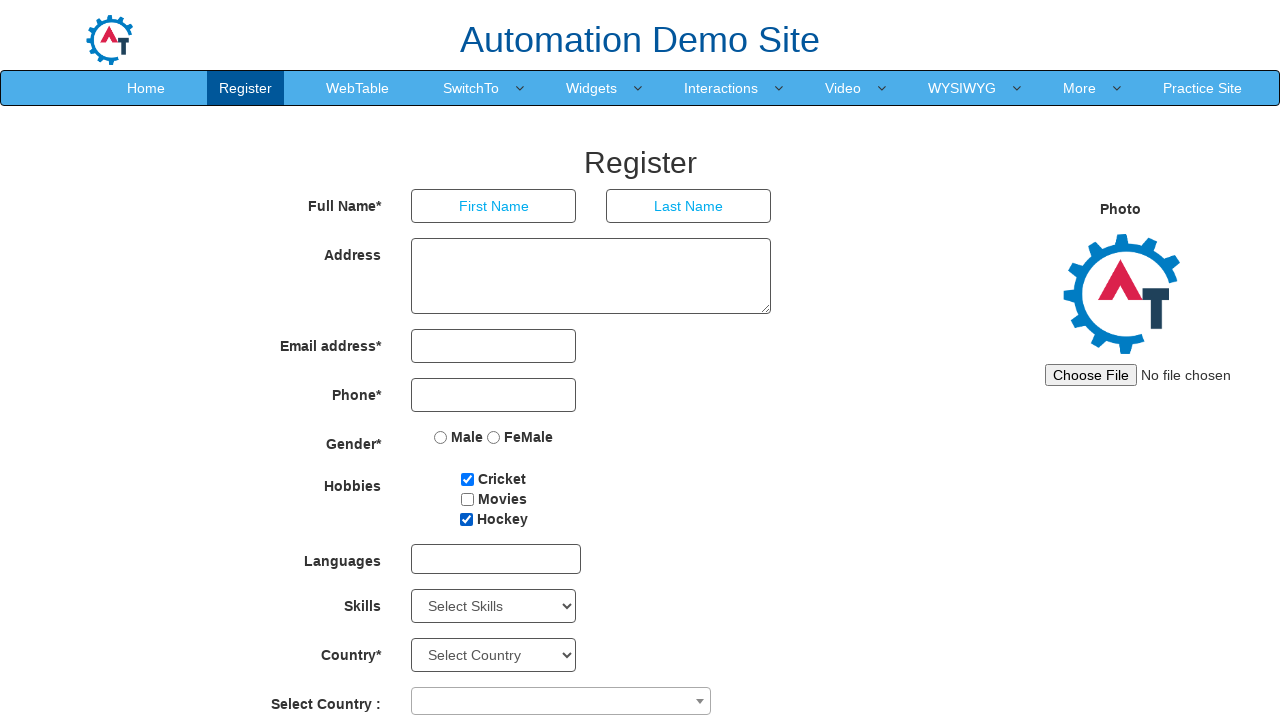

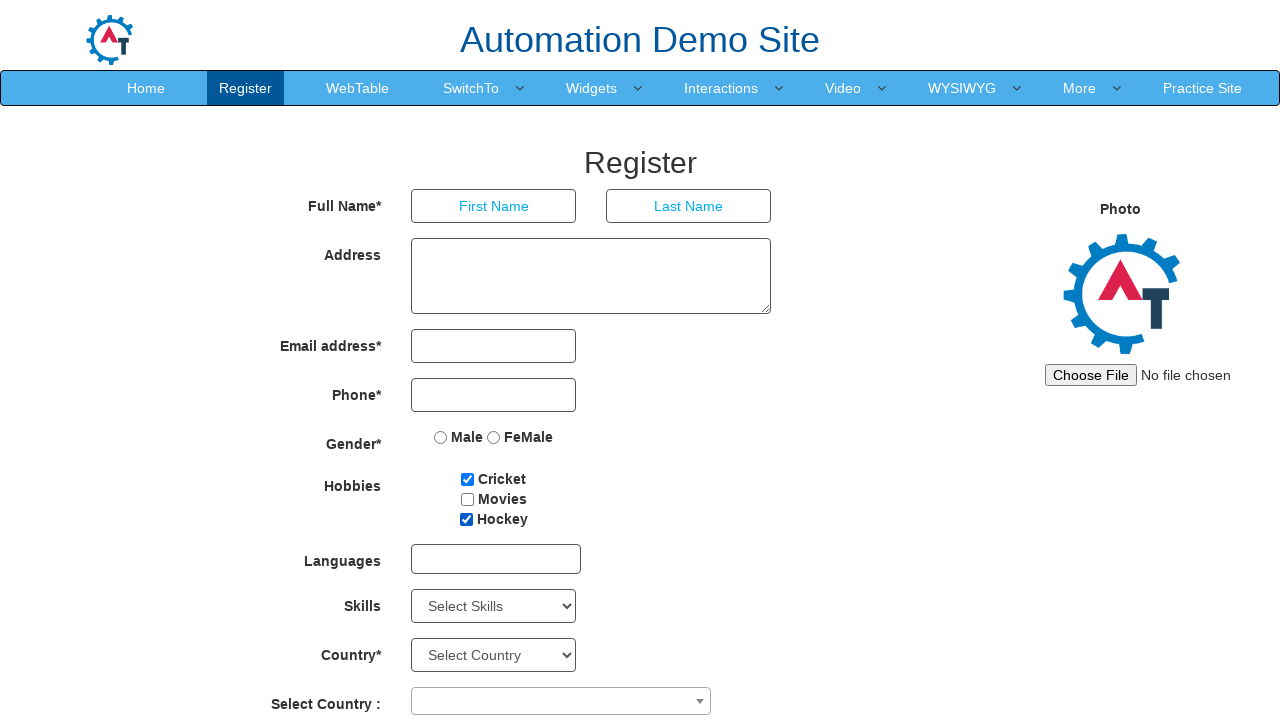